Navigates to the Rahul Shetty Academy dropdowns practice page and maximizes the browser window

Starting URL: https://rahulshettyacademy.com/dropdownsPractise/

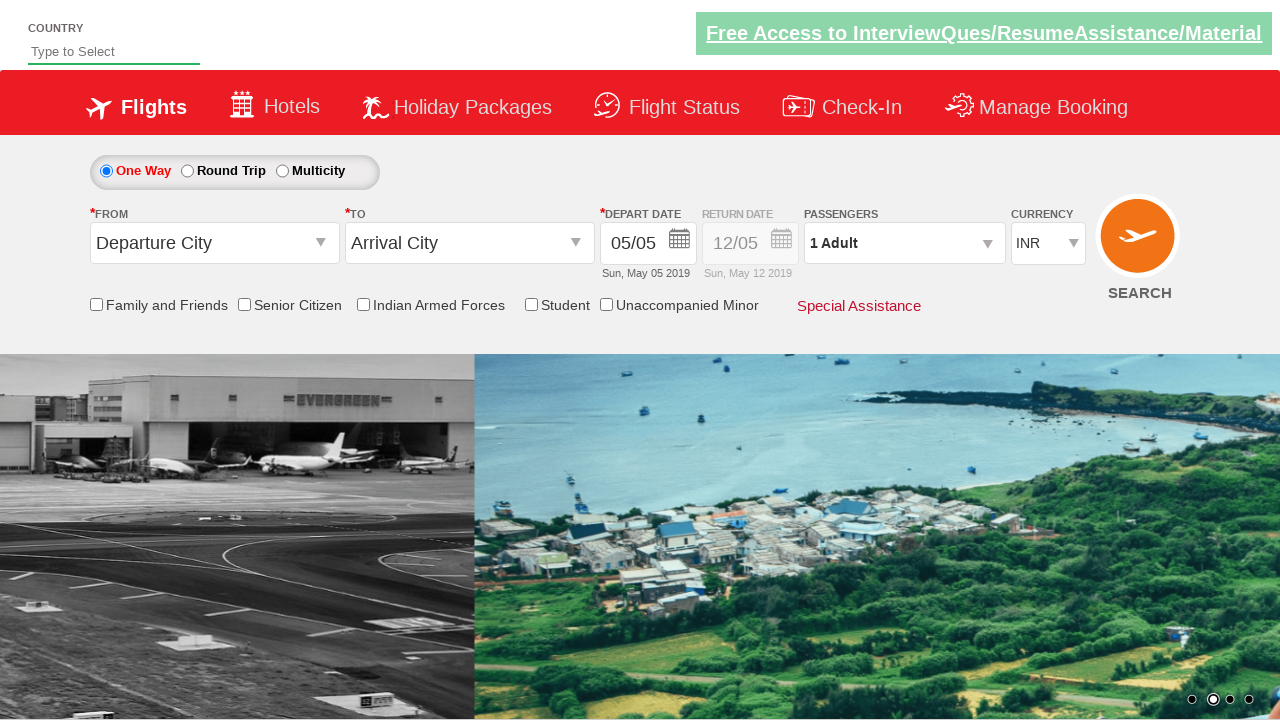

Navigated to Rahul Shetty Academy dropdowns practice page
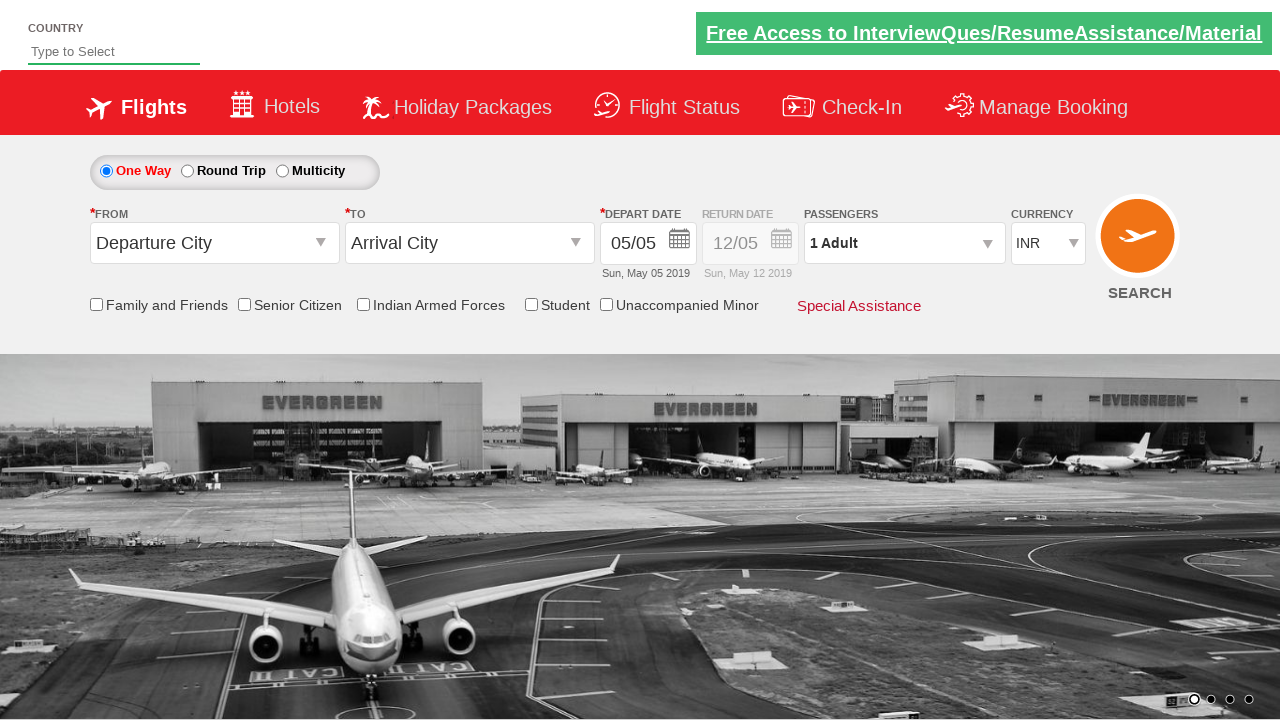

Page DOM content loaded
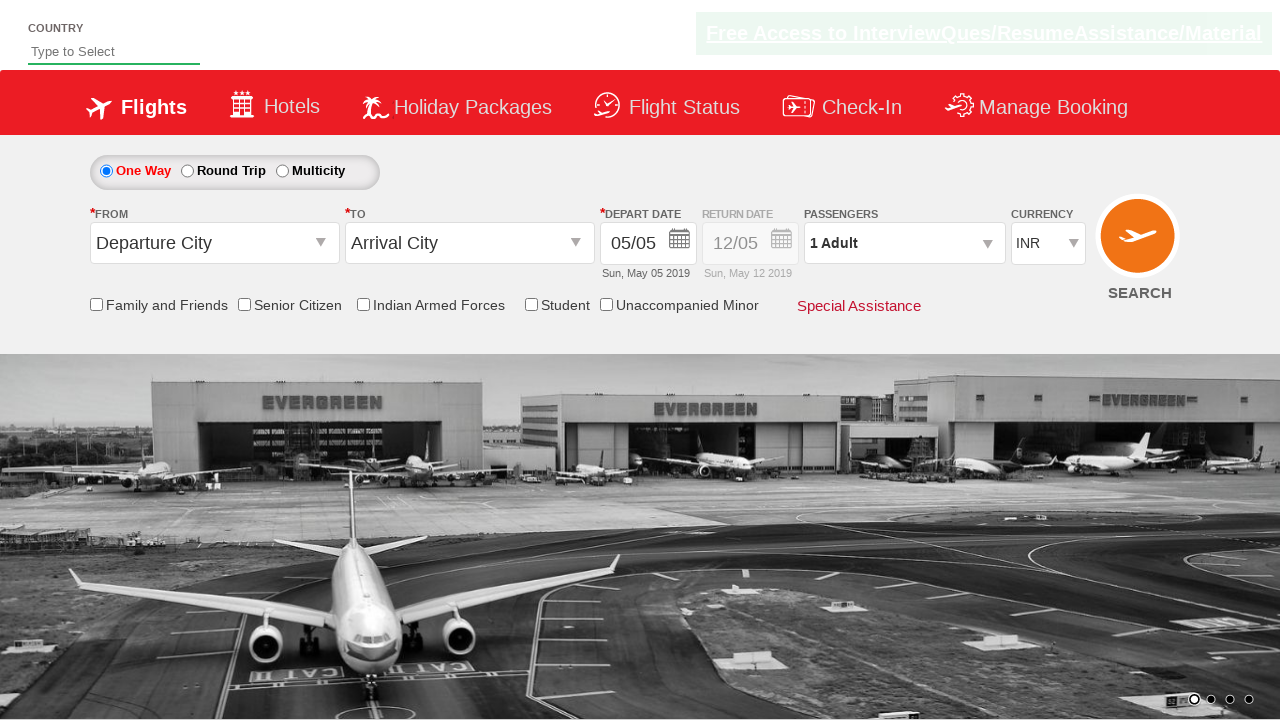

Browser window maximized
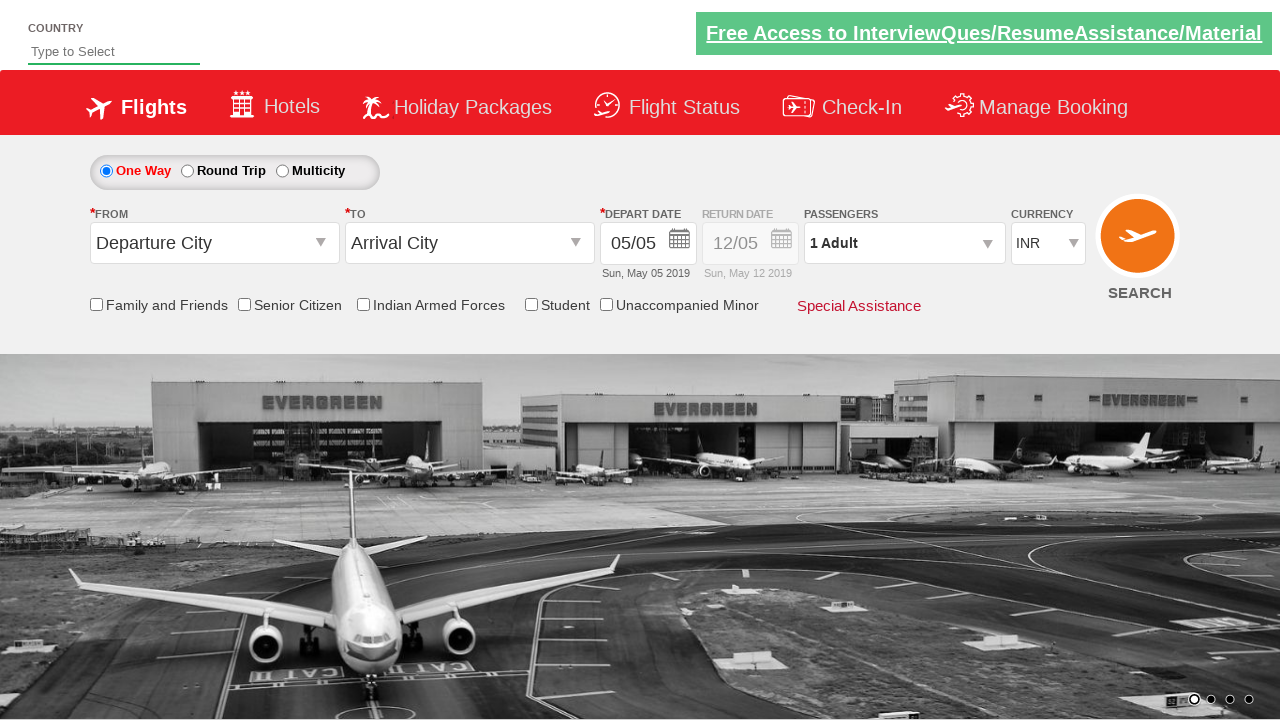

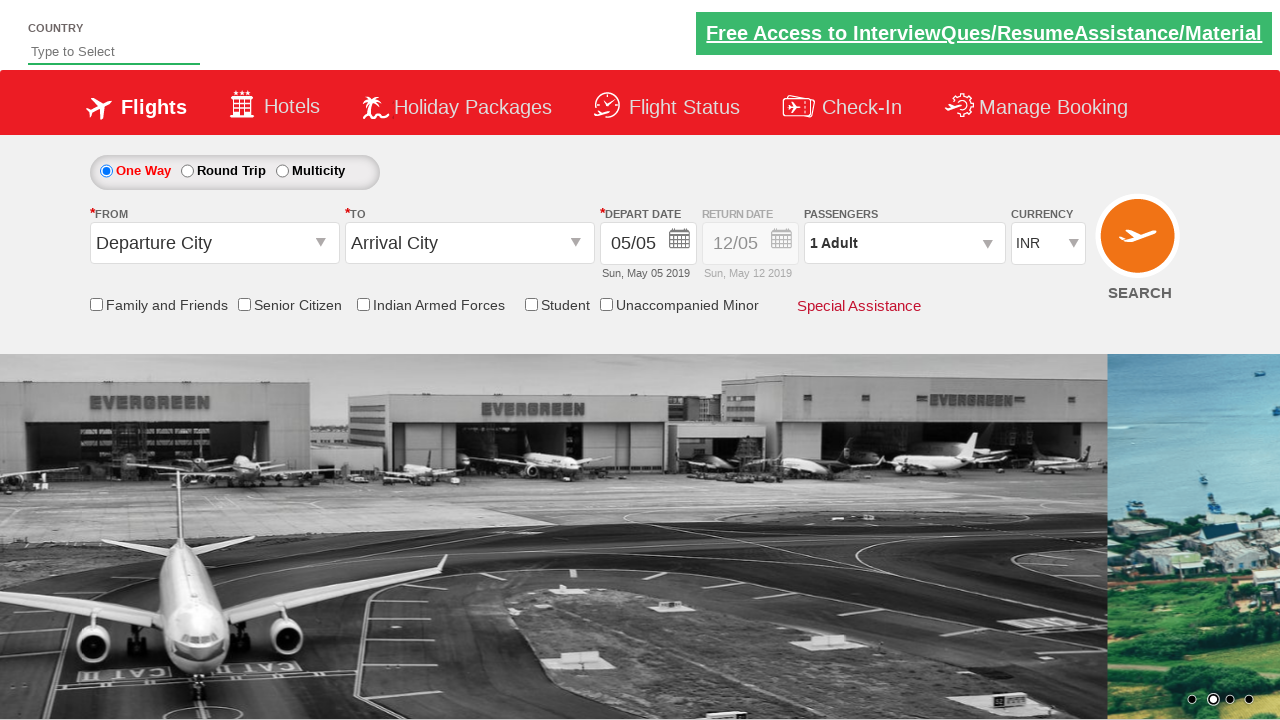